Tests a practice form by filling in first name, last name, and current address fields

Starting URL: https://demoqa.com/automation-practice-form/

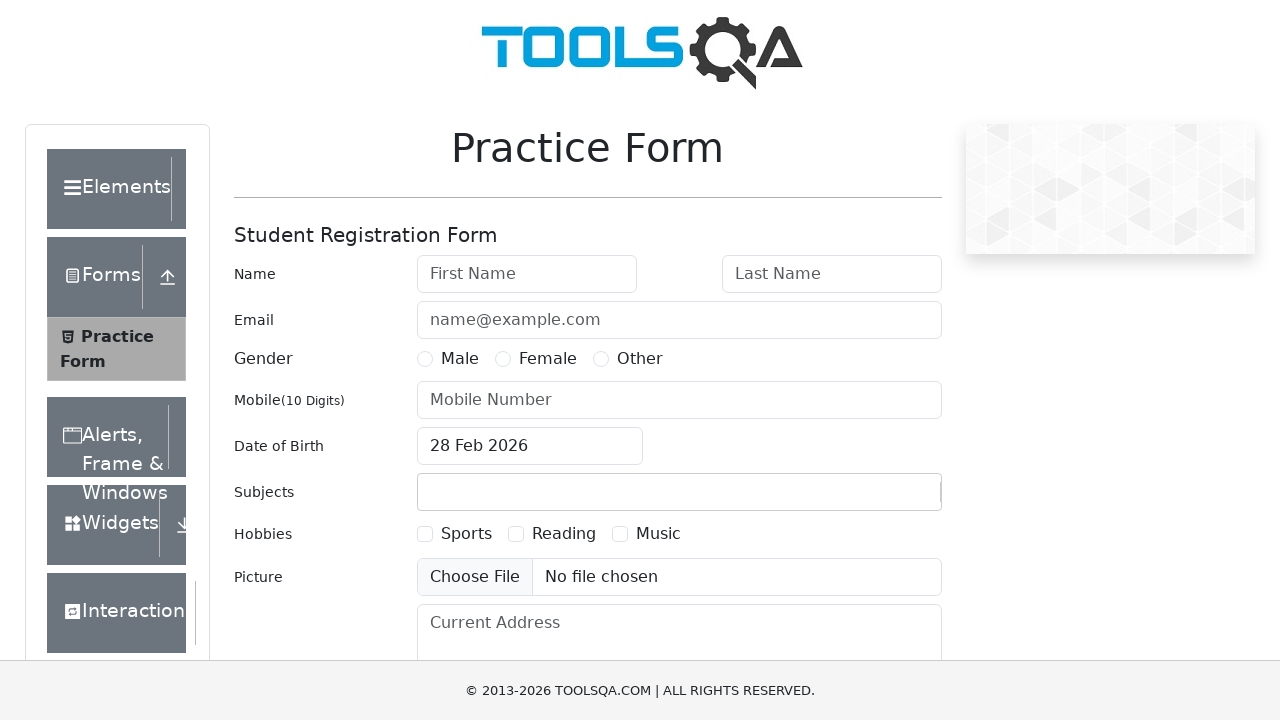

Filled first name field with 'Bane' on #firstName
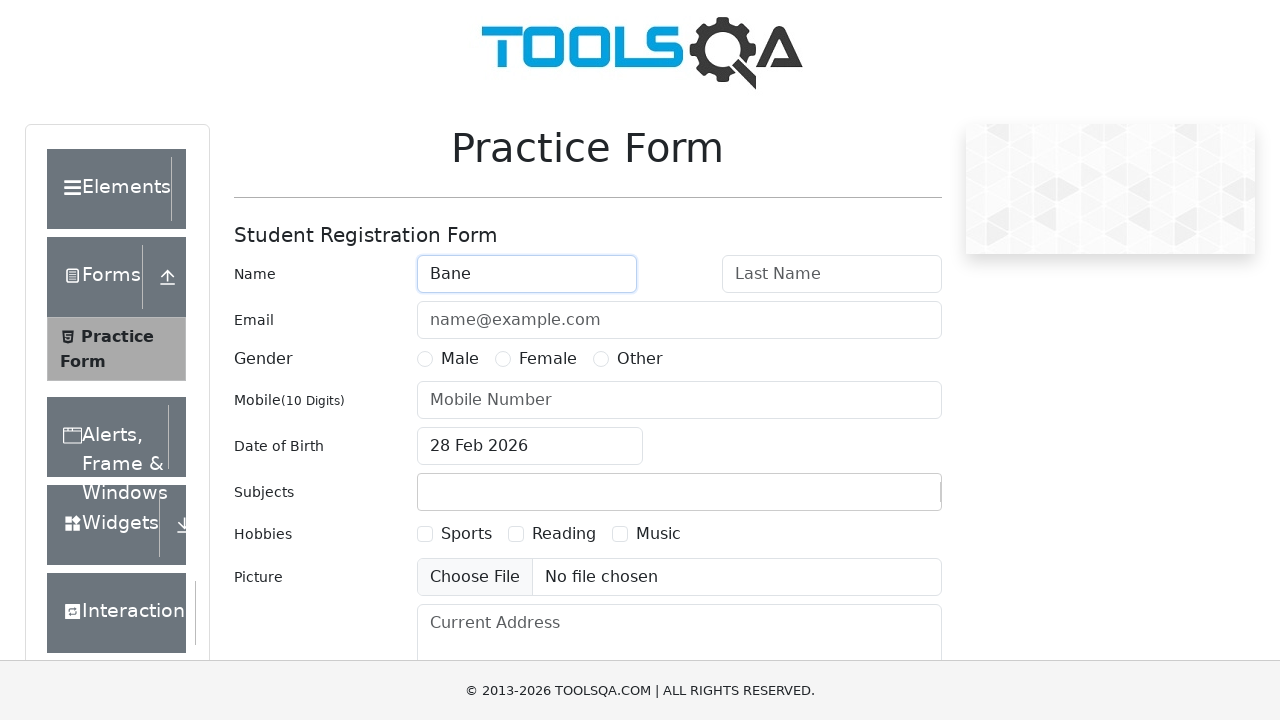

Filled last name field with 'Jovanovic' on #lastName
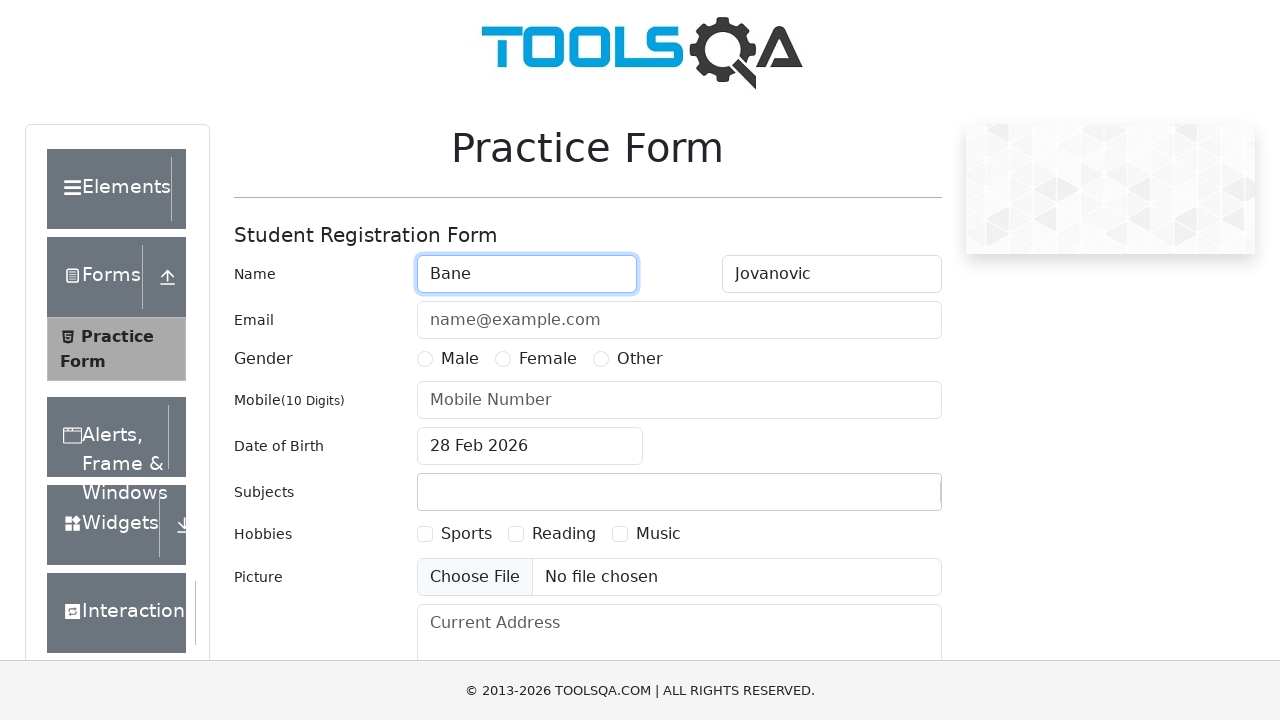

Filled current address field with 'Beograd' on #currentAddress
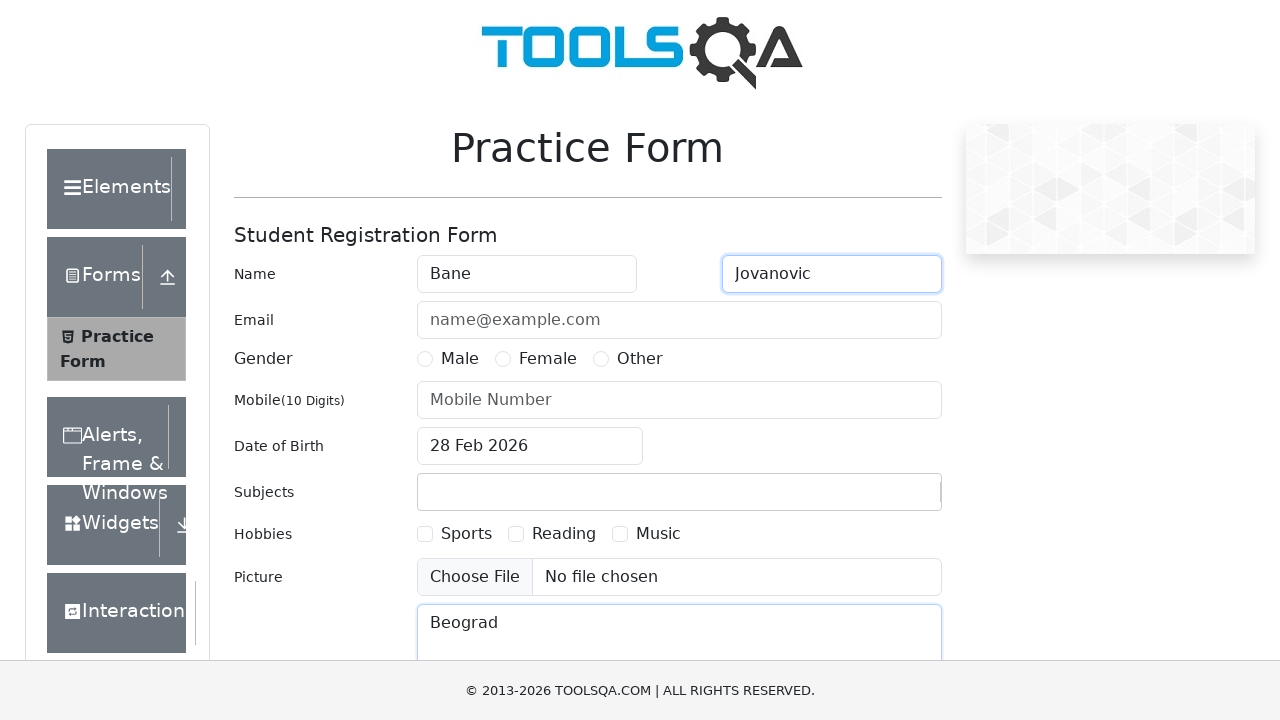

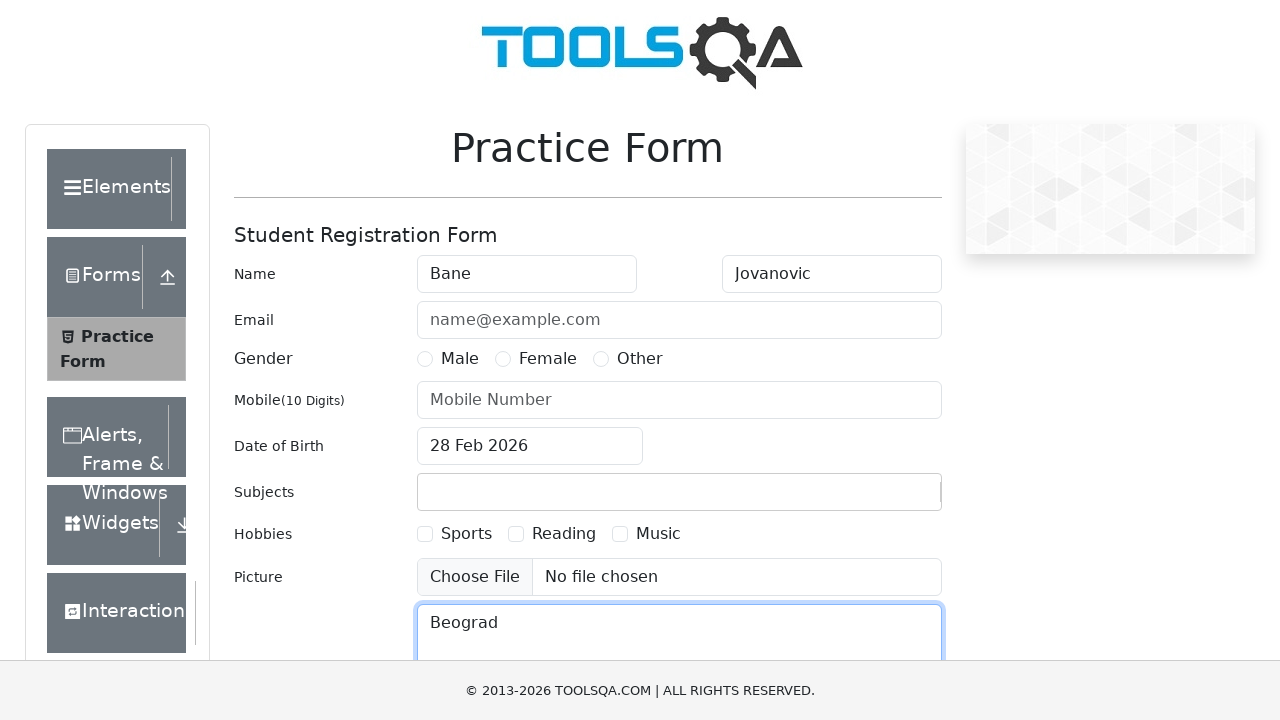